Tests copy-paste functionality between two text areas using keyboard shortcuts

Starting URL: https://text-compare.com/

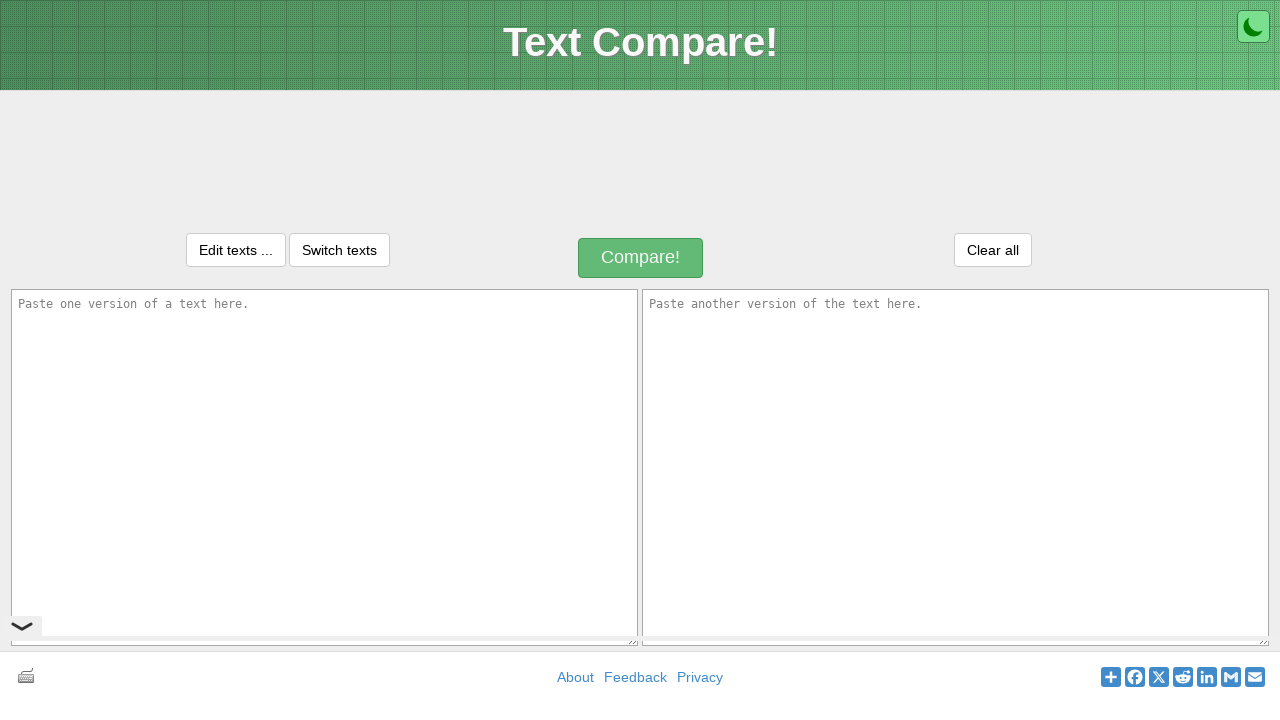

Filled first text area with 'Hello' on textarea[name='text1']
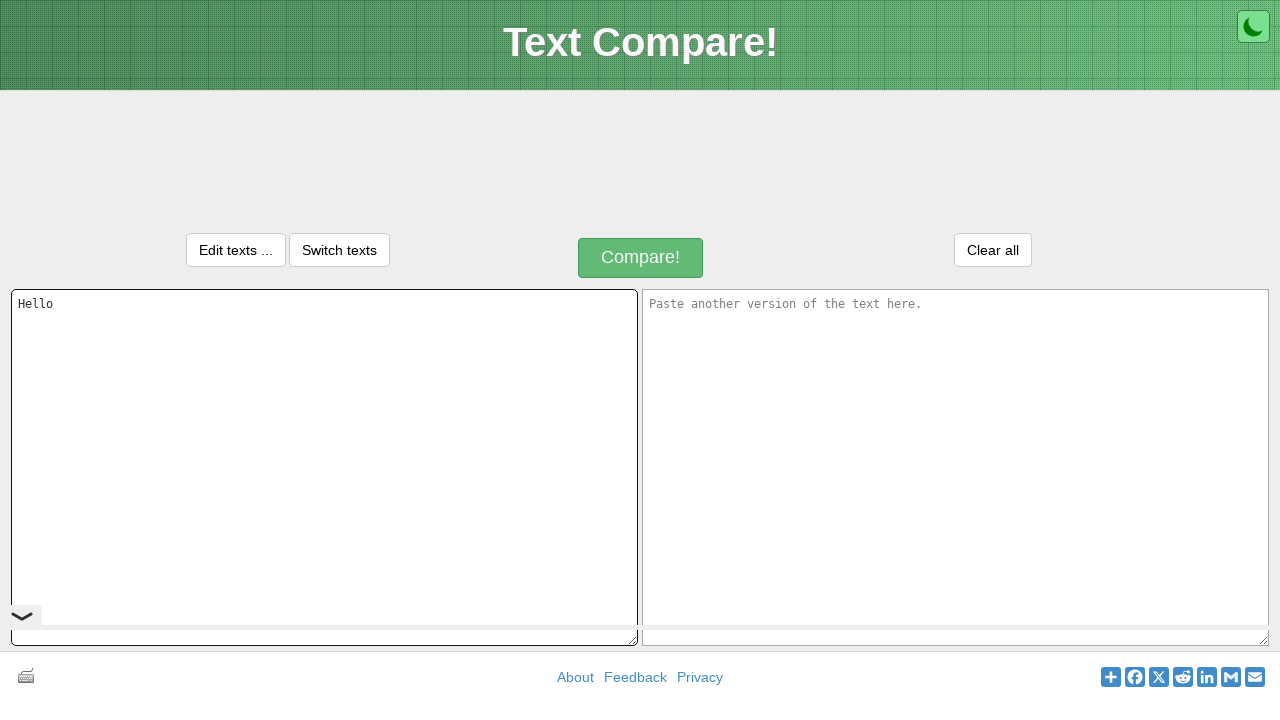

Selected all text in first text area using Ctrl+A
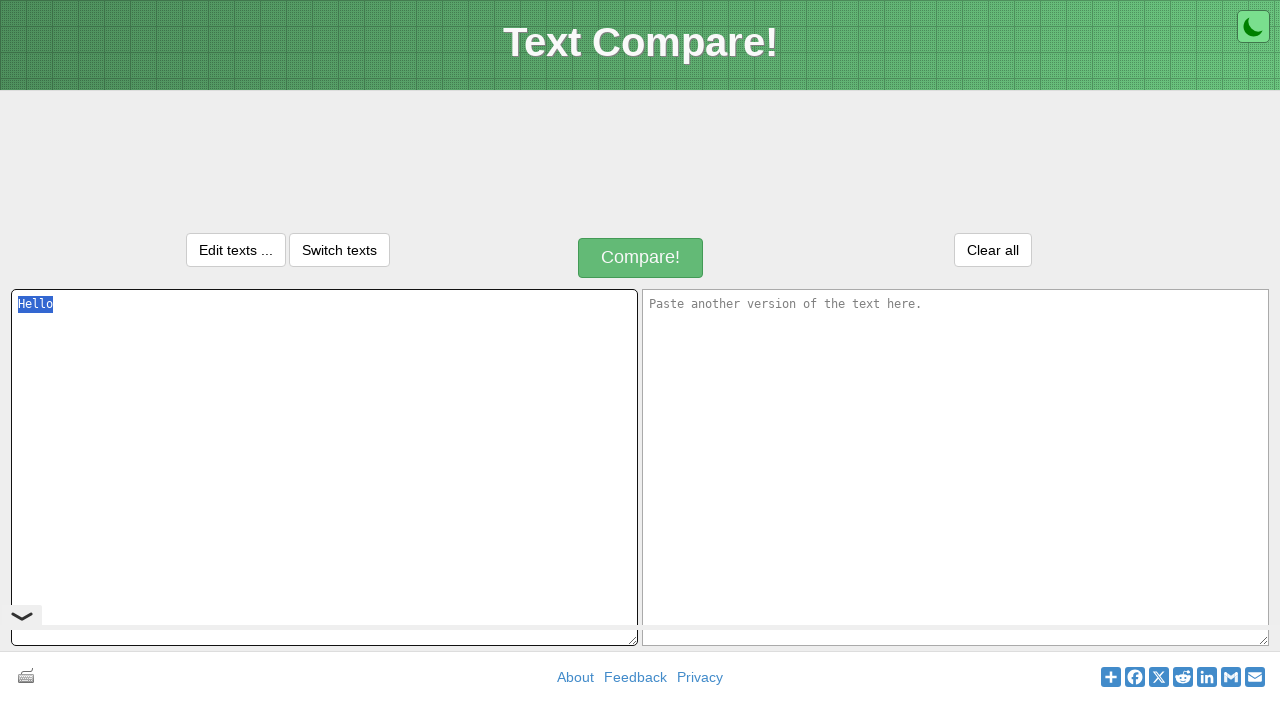

Copied selected text to clipboard using Ctrl+C
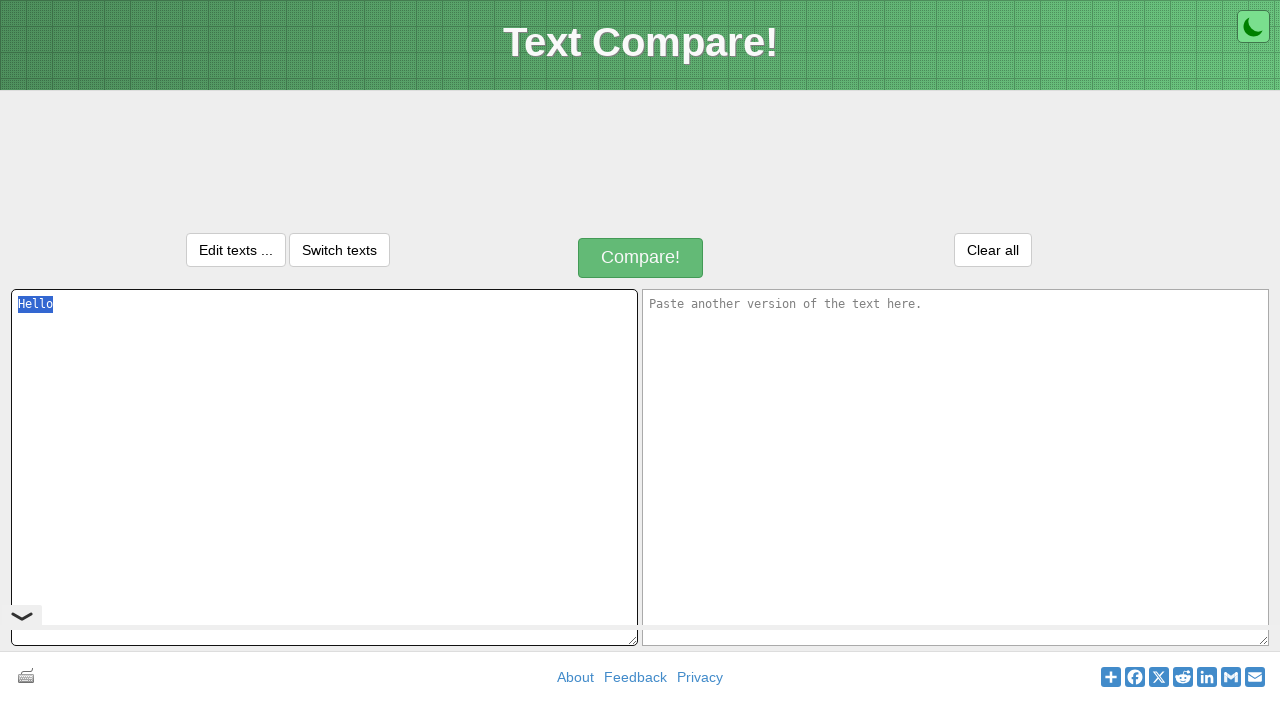

Moved to second text area using Tab
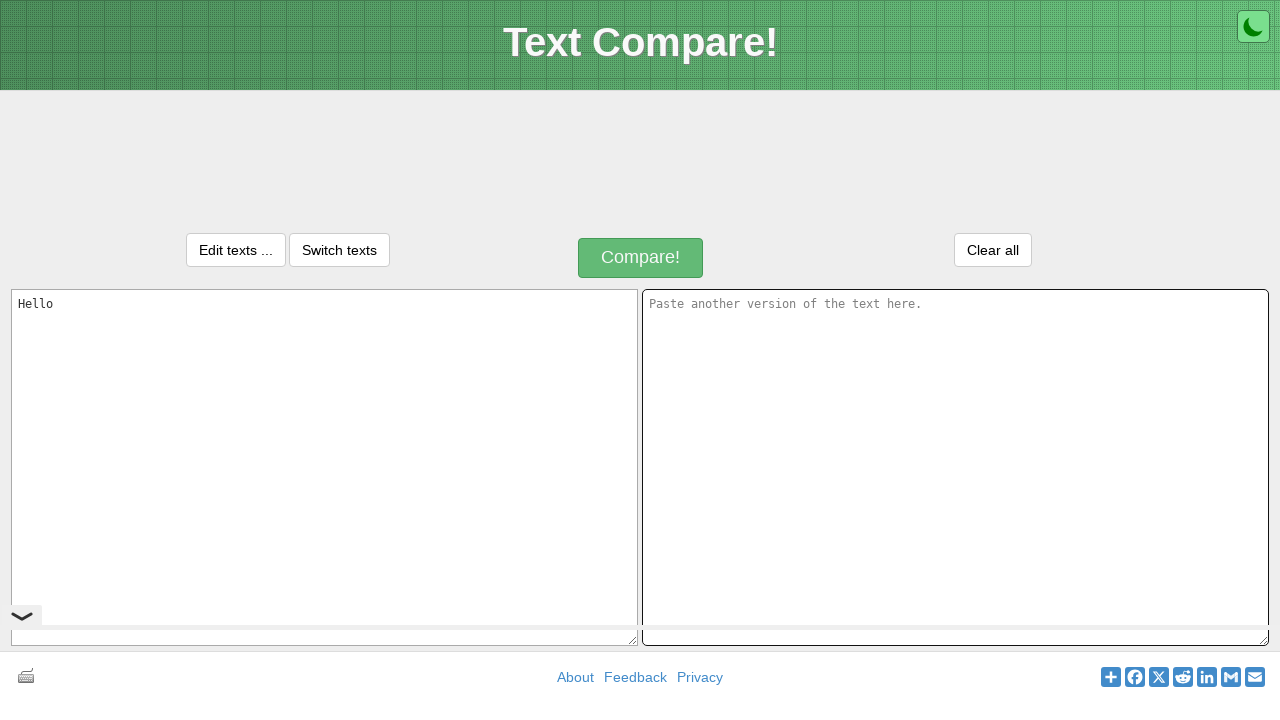

Pasted text into second text area using Ctrl+V
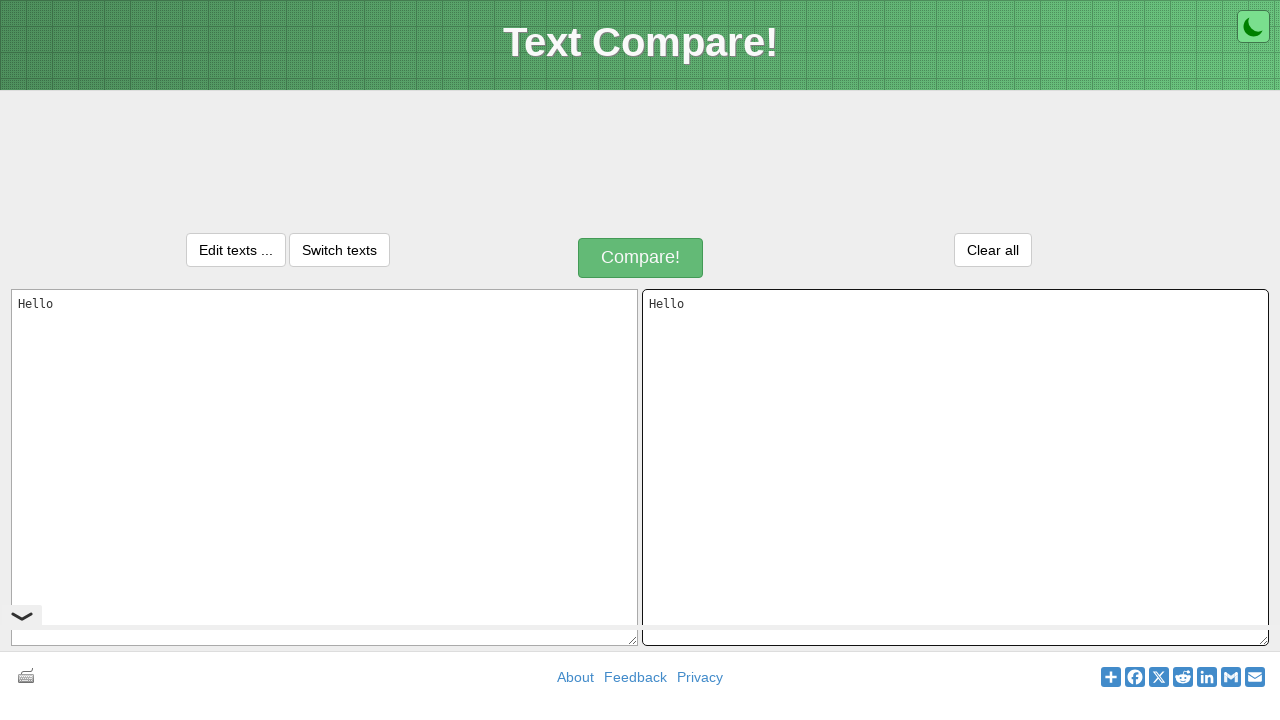

Waited 2 seconds to observe copy-paste result
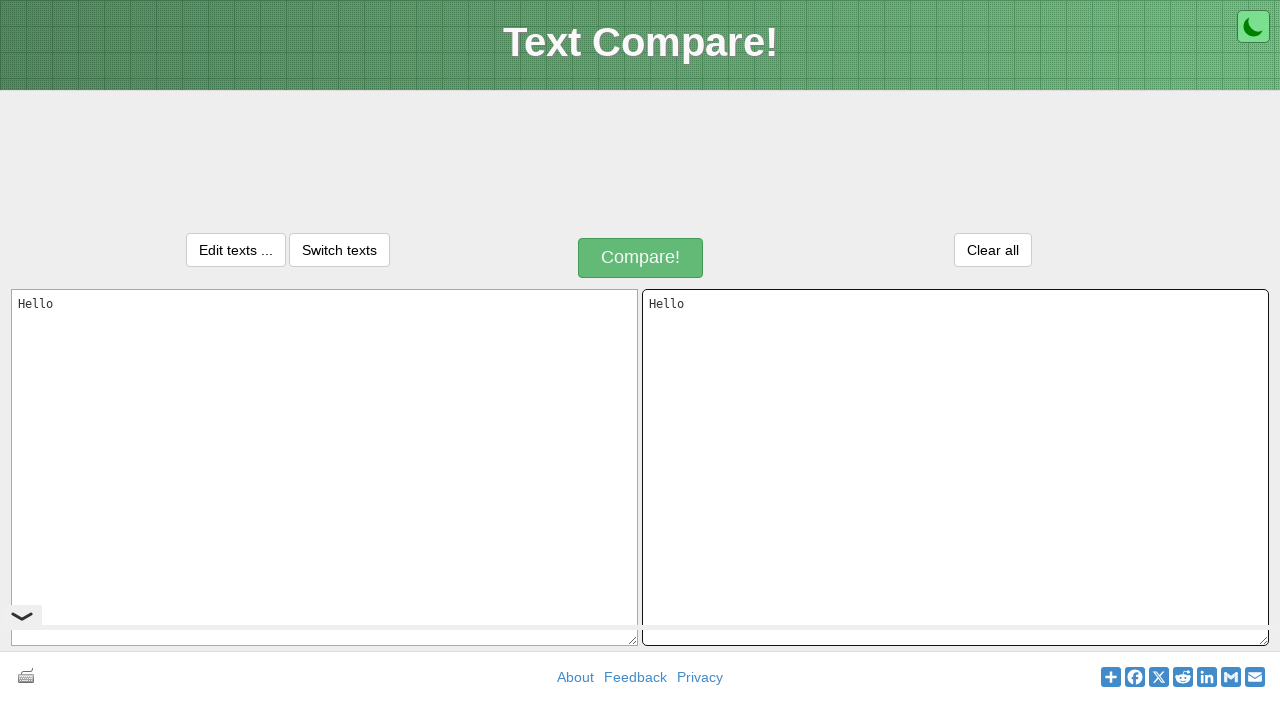

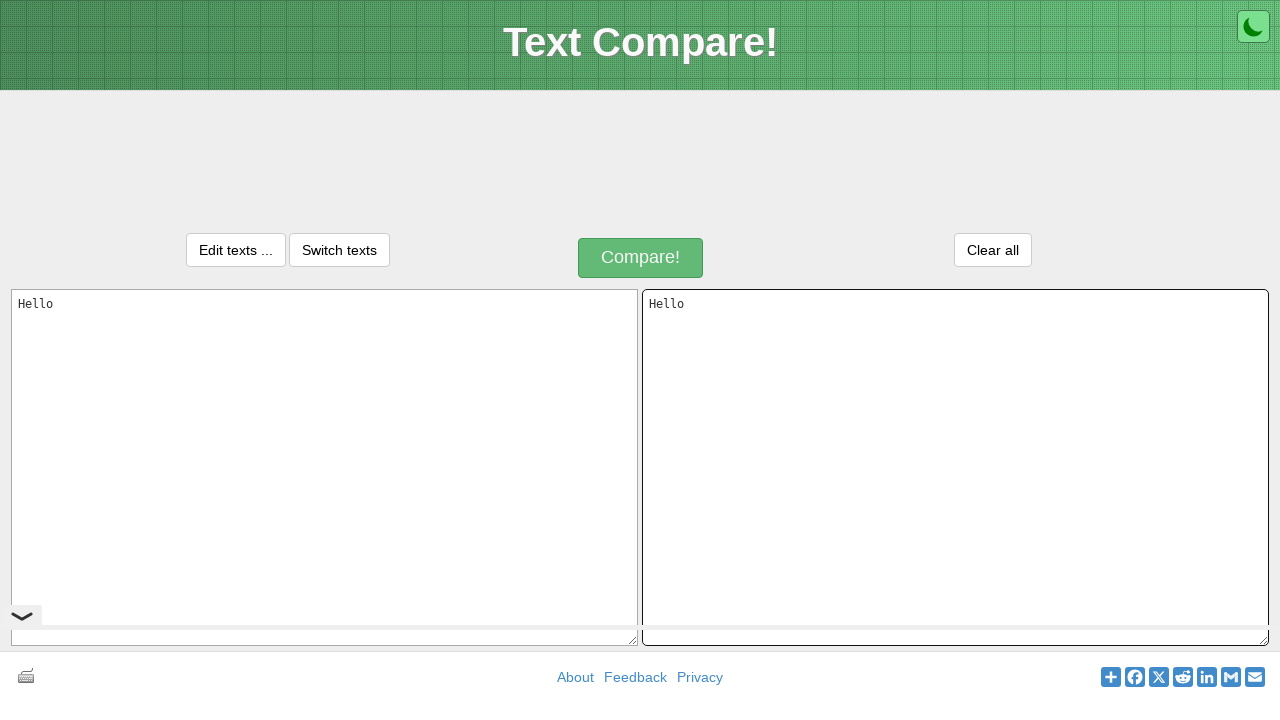